Tests various alert dialog interactions including simple alerts, confirmation dialogs, and prompt dialogs on a practice page

Starting URL: https://www.leafground.com/alert.xhtml

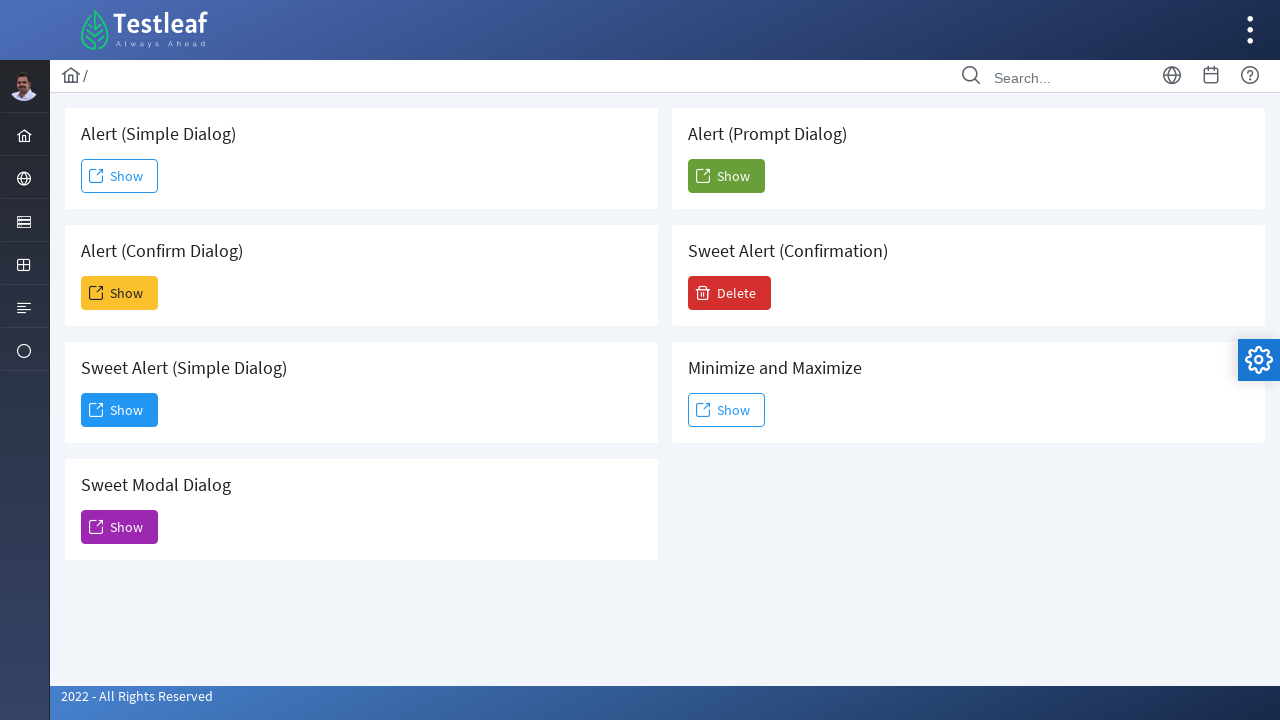

Clicked 'Show' button to display simple alert at (120, 176) on xpath=(//span[text()='Show'])[1]
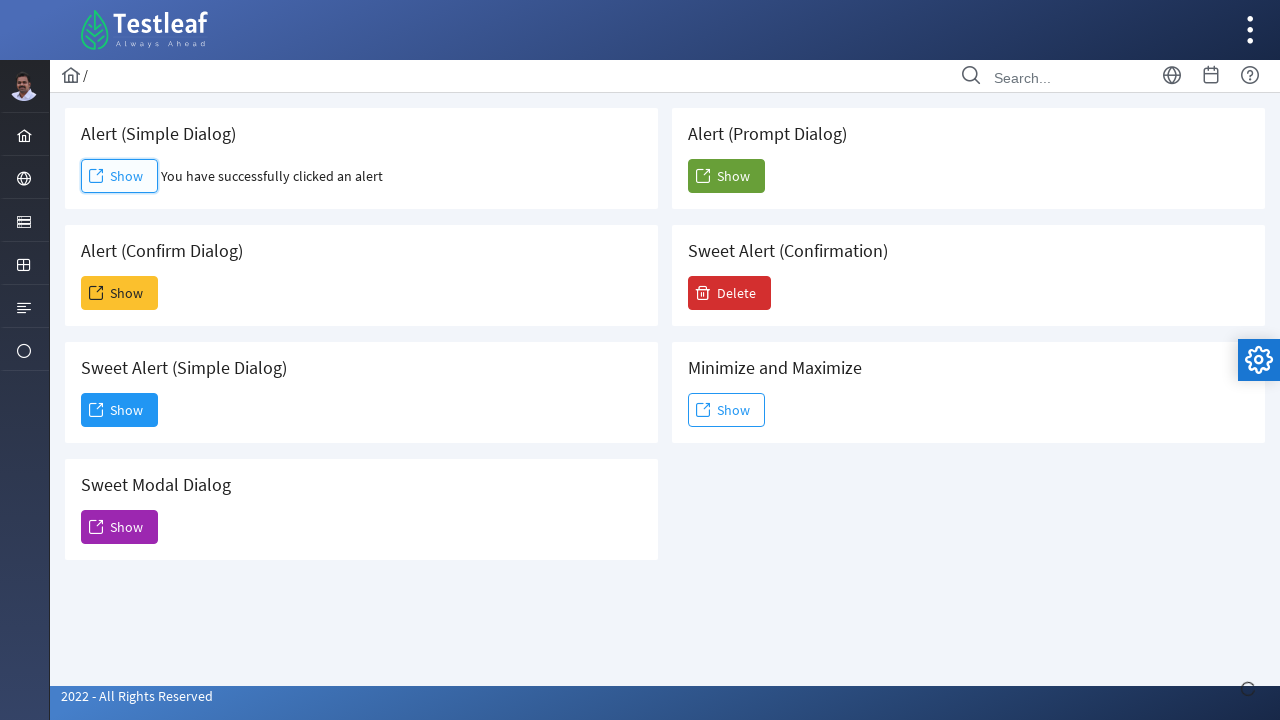

Simple alert accepted
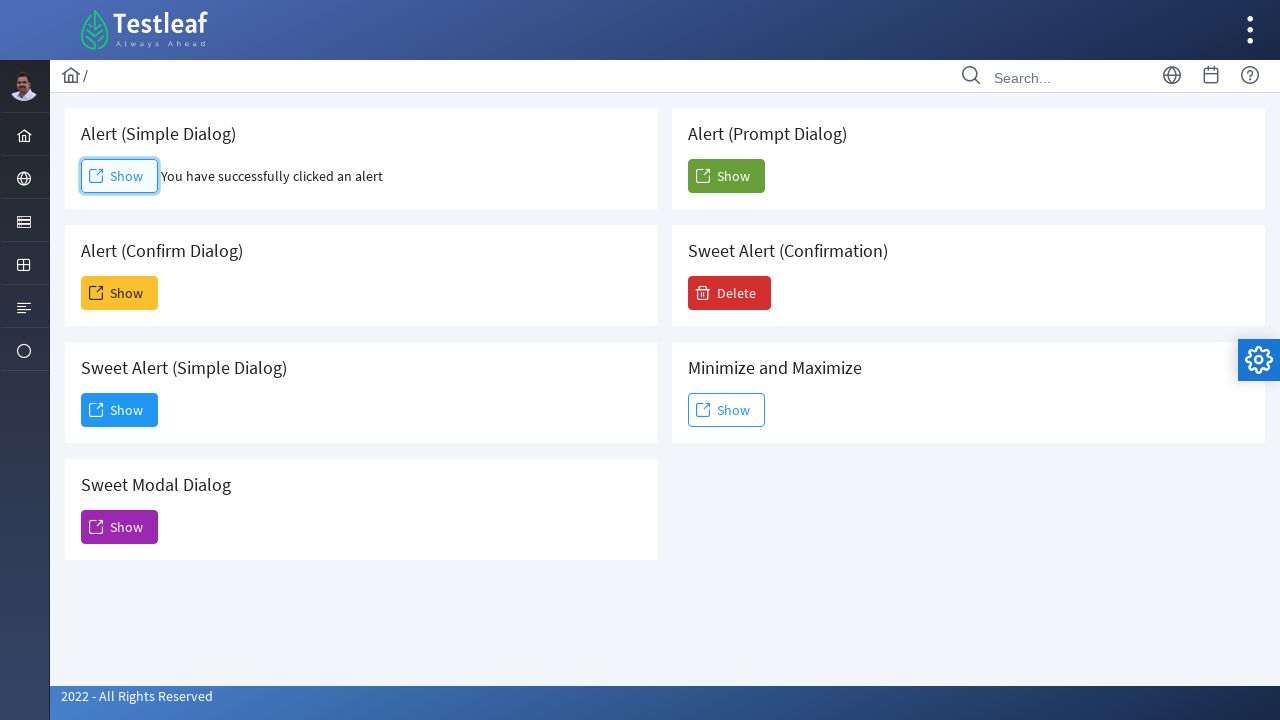

Clicked 'Show' button to display confirmation dialog at (120, 293) on xpath=(//span[text()='Show'])[2]
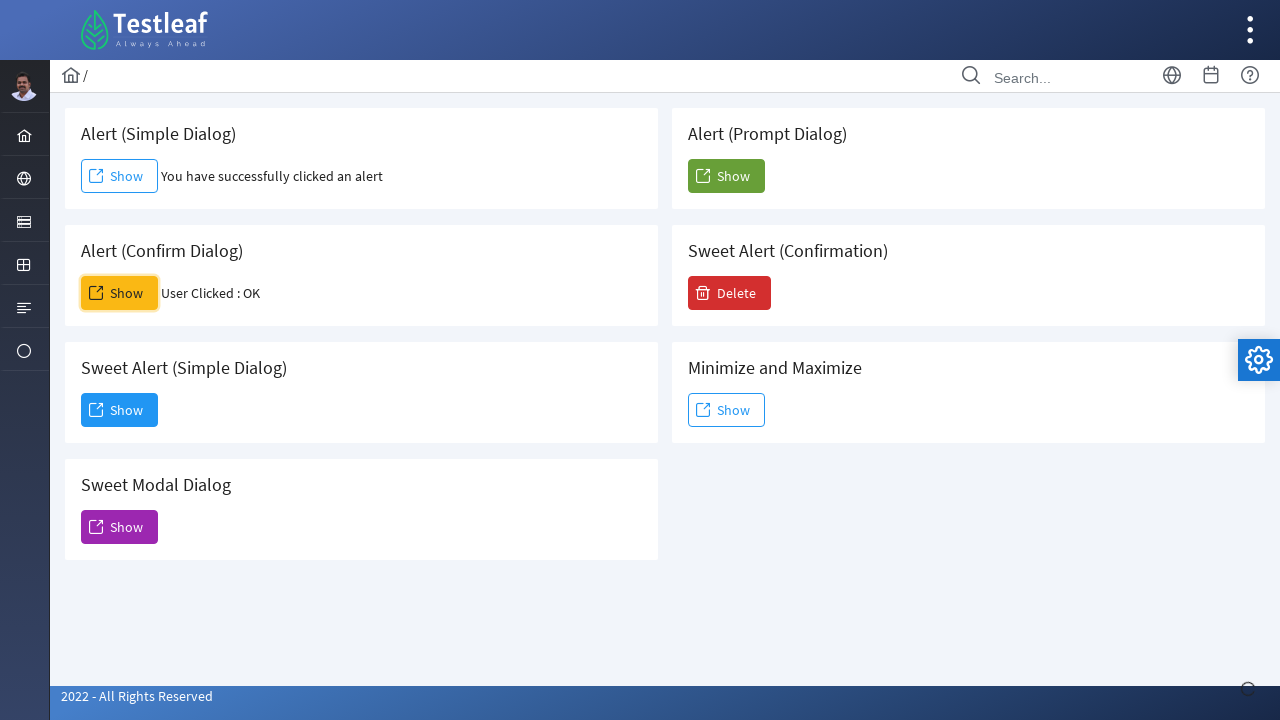

Confirmation dialog dismissed
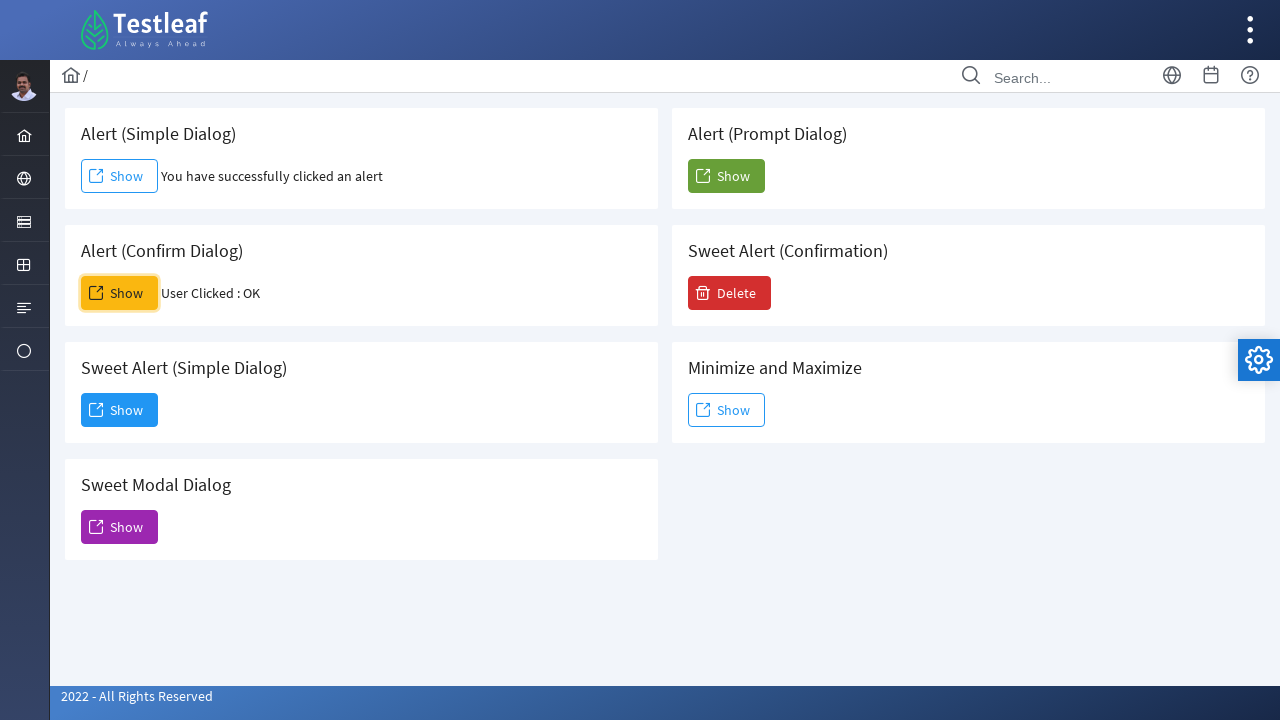

Verified result text after dismissing confirmation: 'User Clicked : OK'
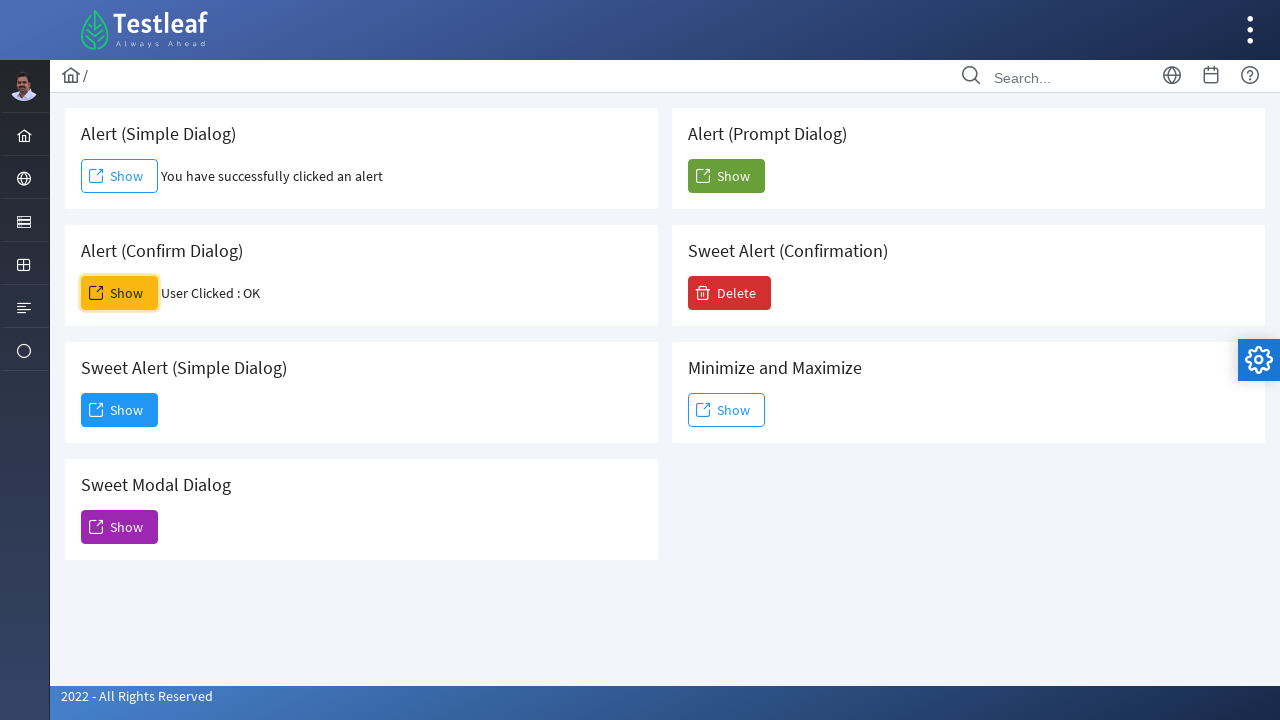

Clicked 'Show' button to display prompt dialog at (726, 176) on xpath=(//span[text()='Show'])[5]
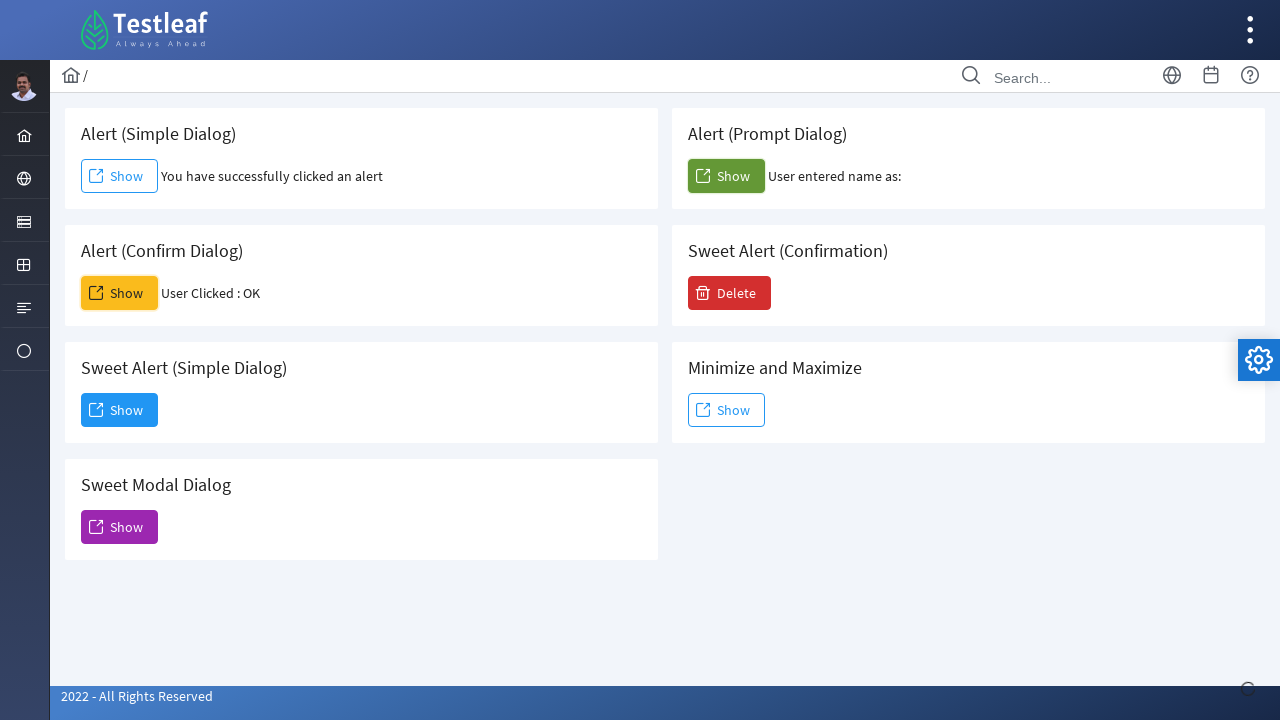

Prompt dialog accepted with text 'testleaf'
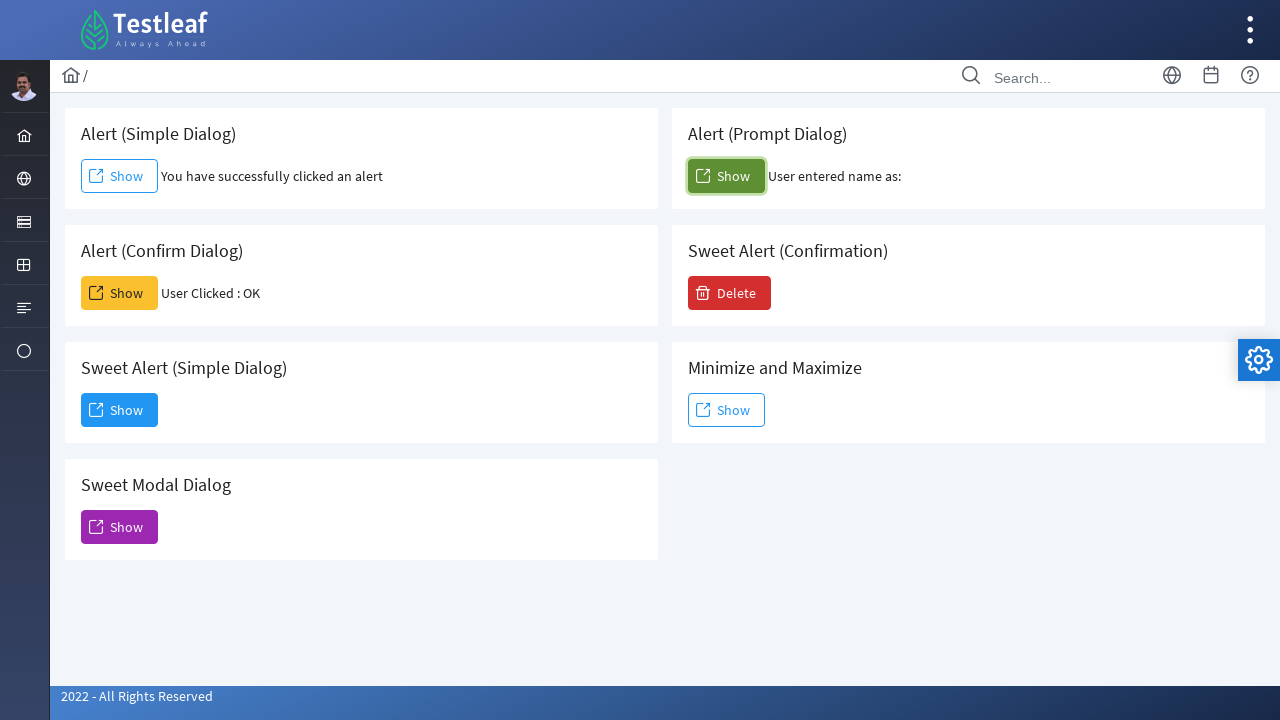

Verified confirmation result: 'User entered name as: '
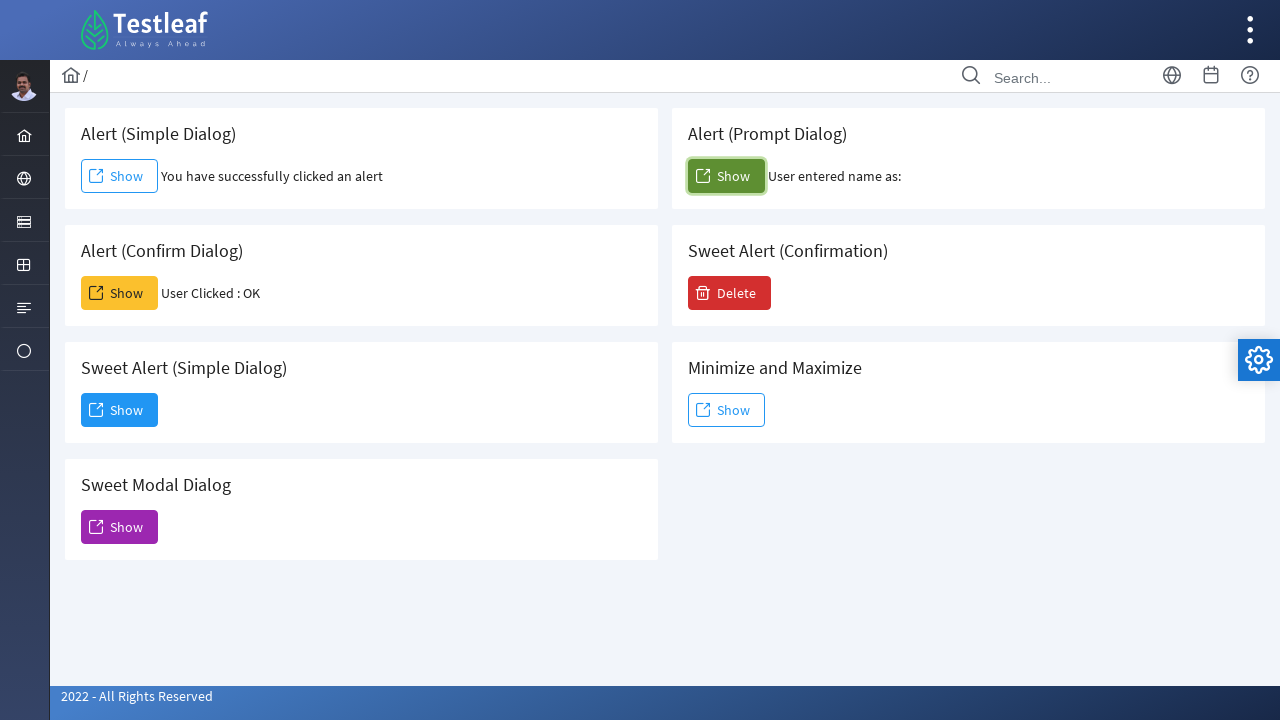

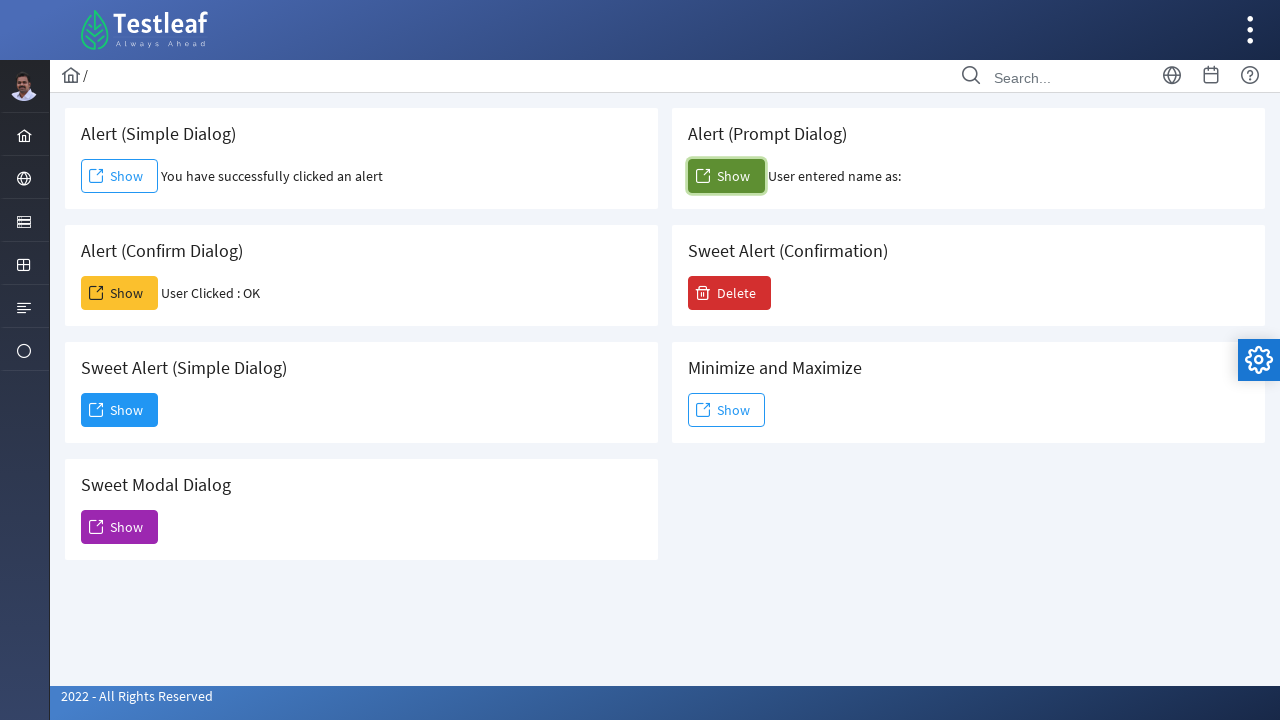